Tests the search functionality on Python.org by entering a search query and submitting the form, then waiting for results to load.

Starting URL: https://www.python.org/

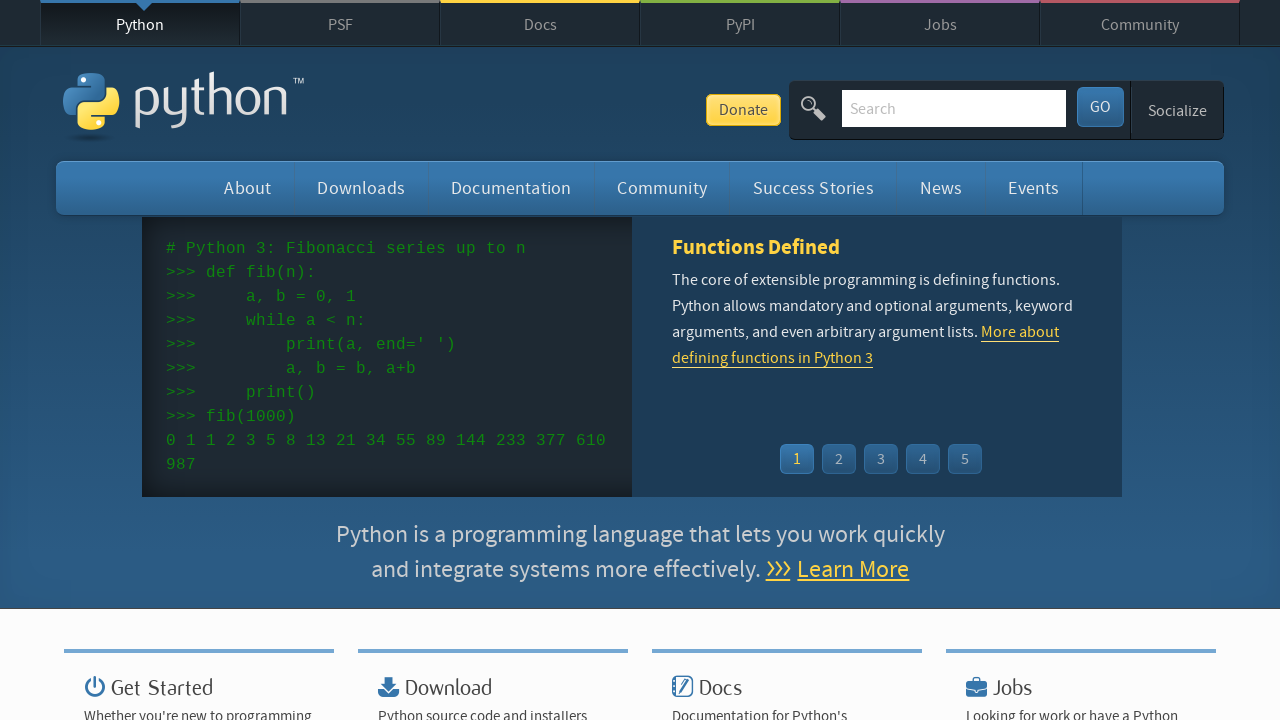

Filled search box with 'loop' query on [name='q']
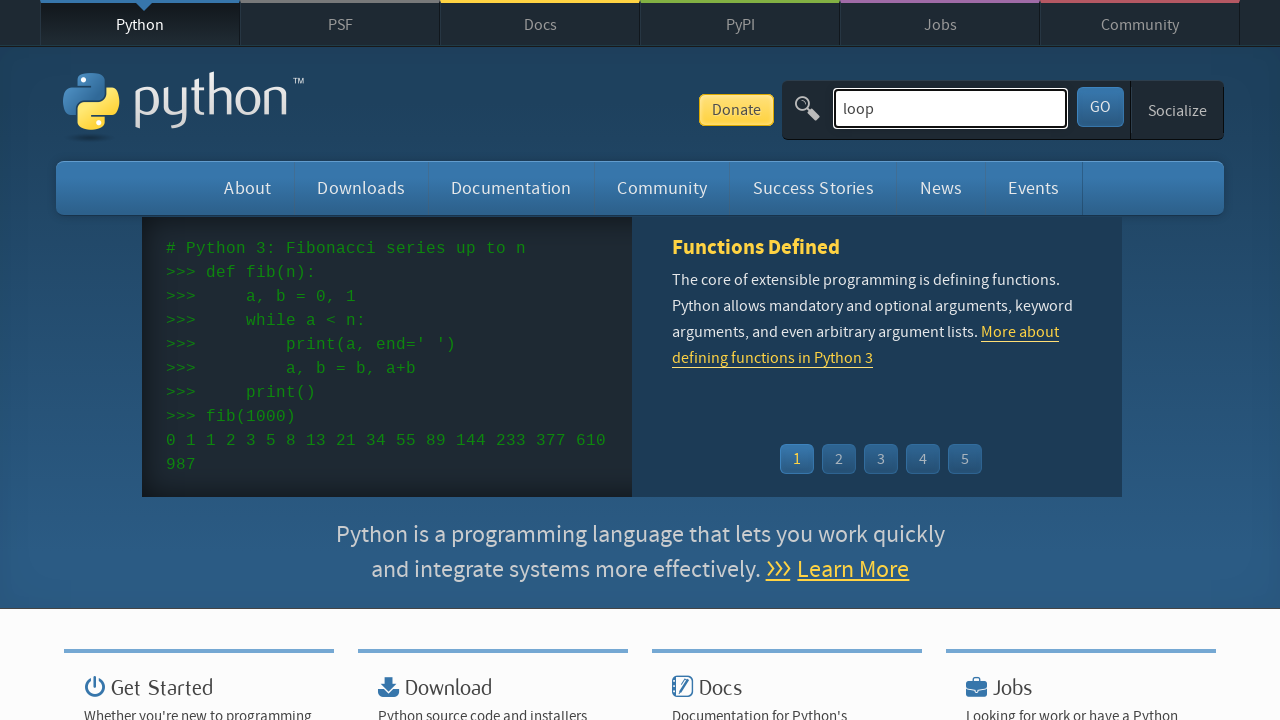

Clicked submit button to search at (1100, 107) on [name='submit']
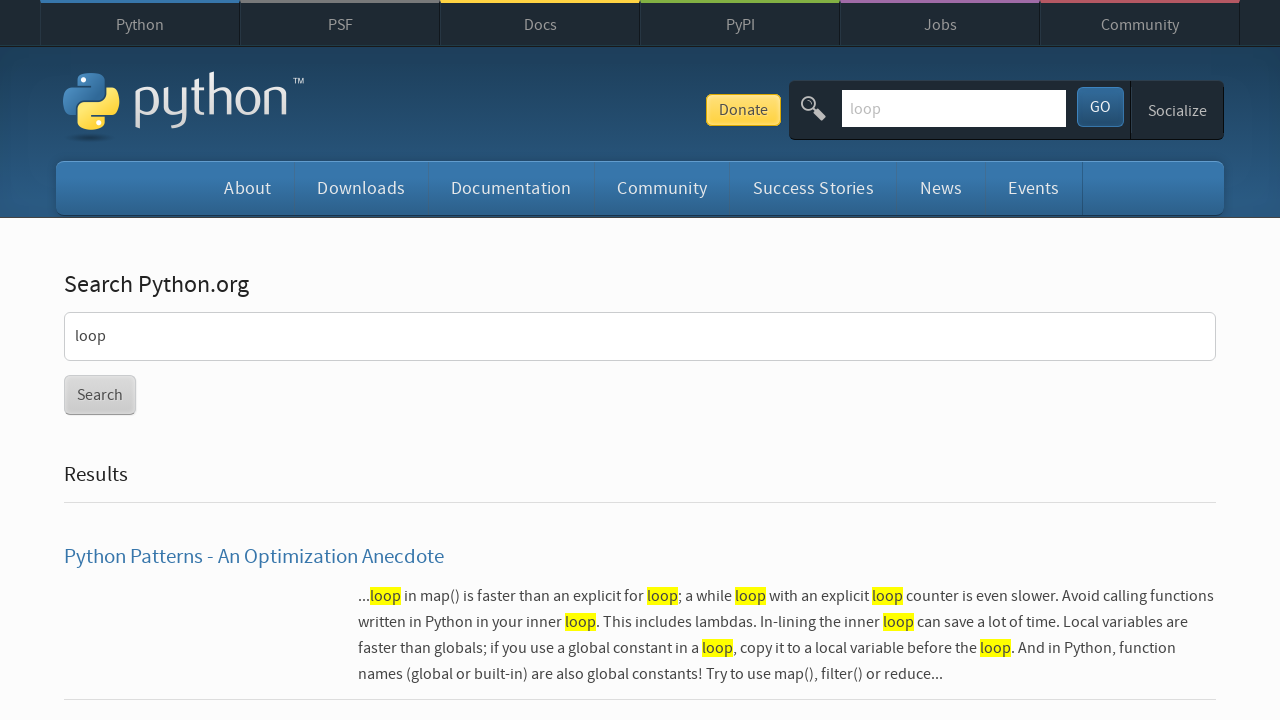

Search results loaded successfully
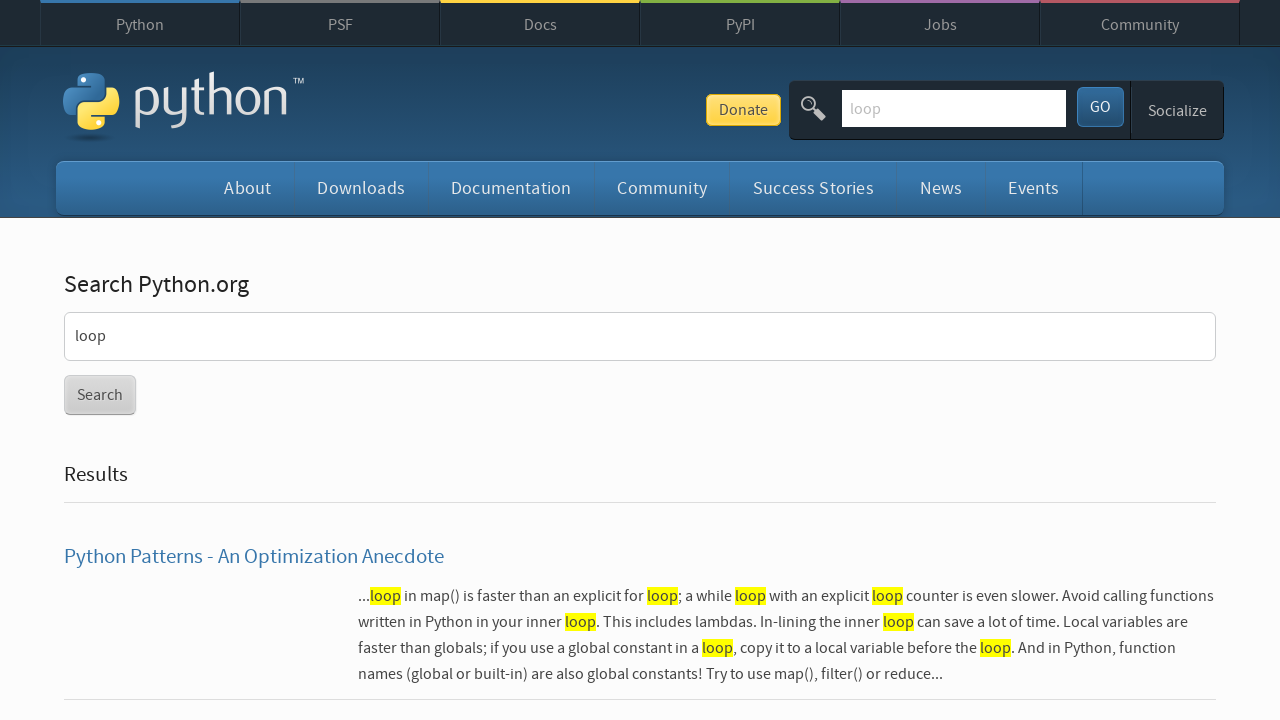

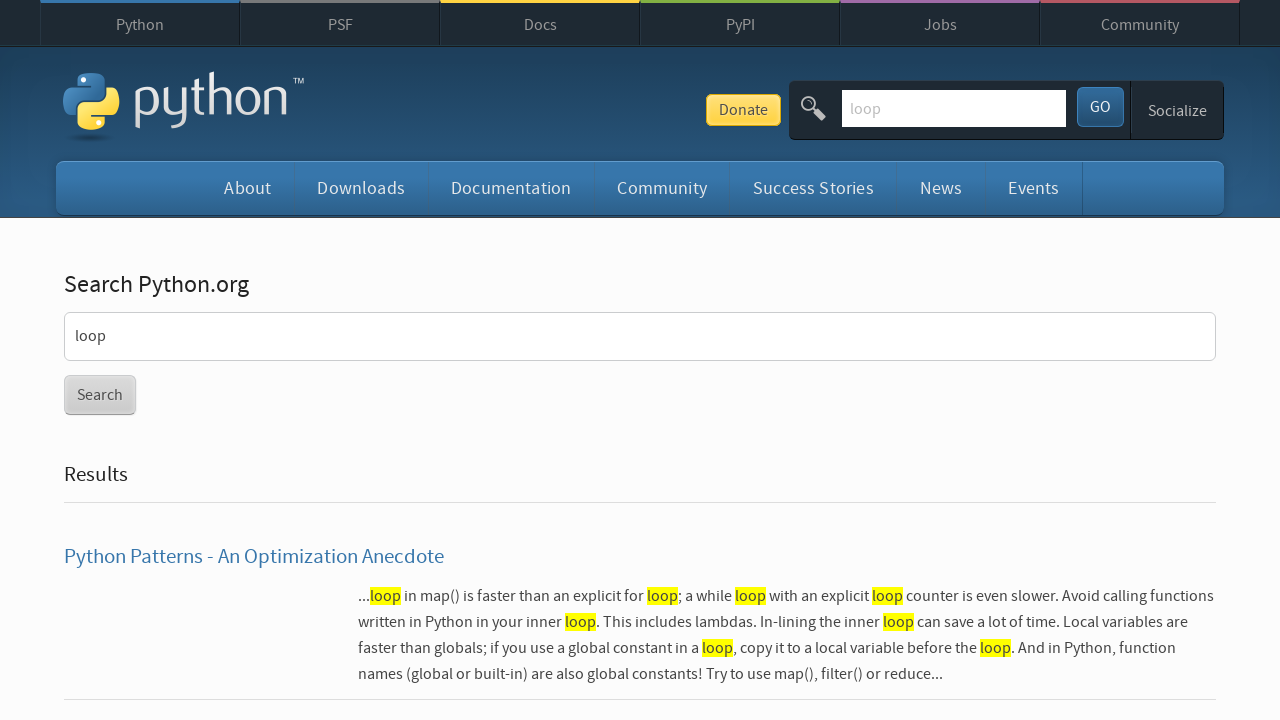